Tests the forgot password link on the login page by clicking it and verifying navigation to the reset password page

Starting URL: https://opensource-demo.orangehrmlive.com

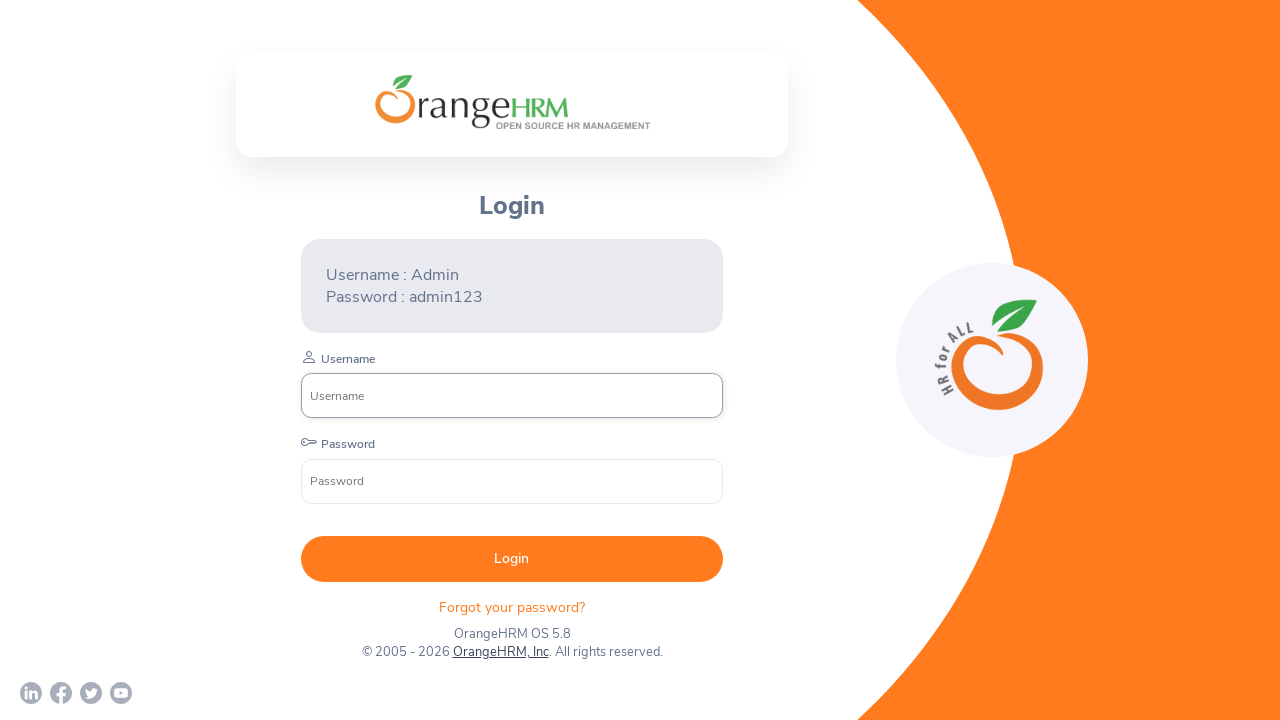

Login page loaded successfully
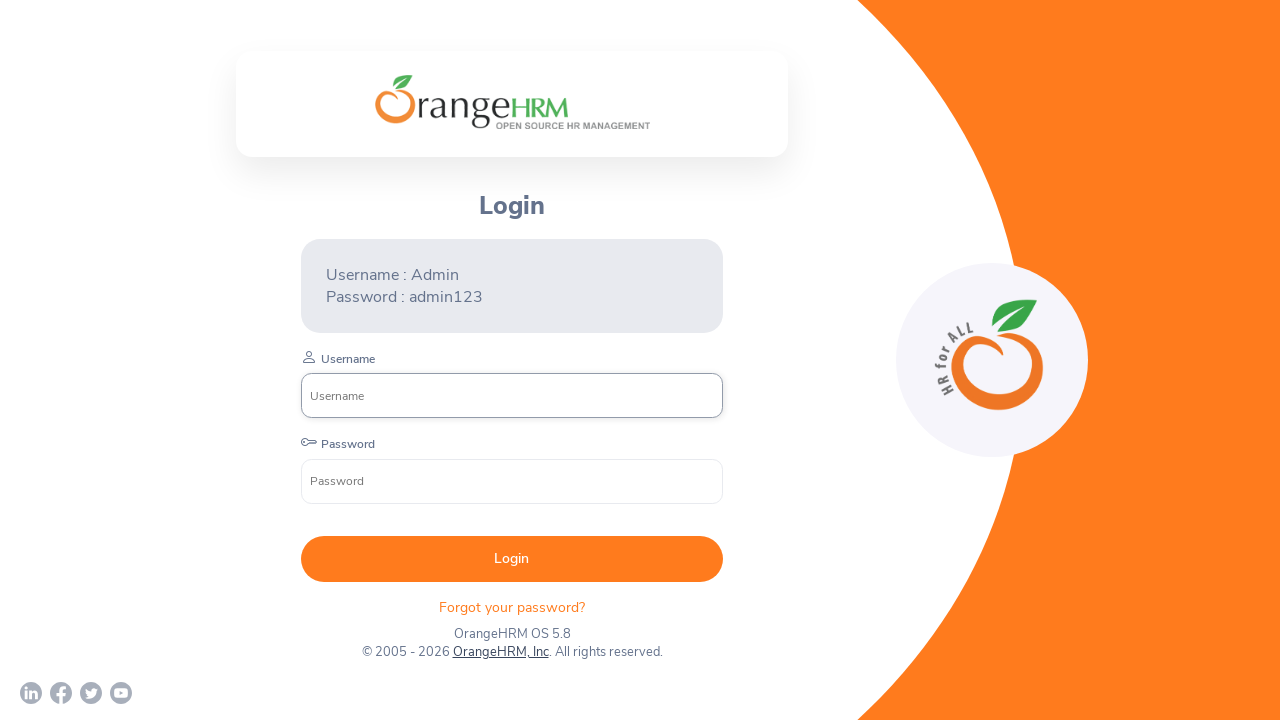

Clicked on the forgot password link at (512, 607) on .orangehrm-login-forgot
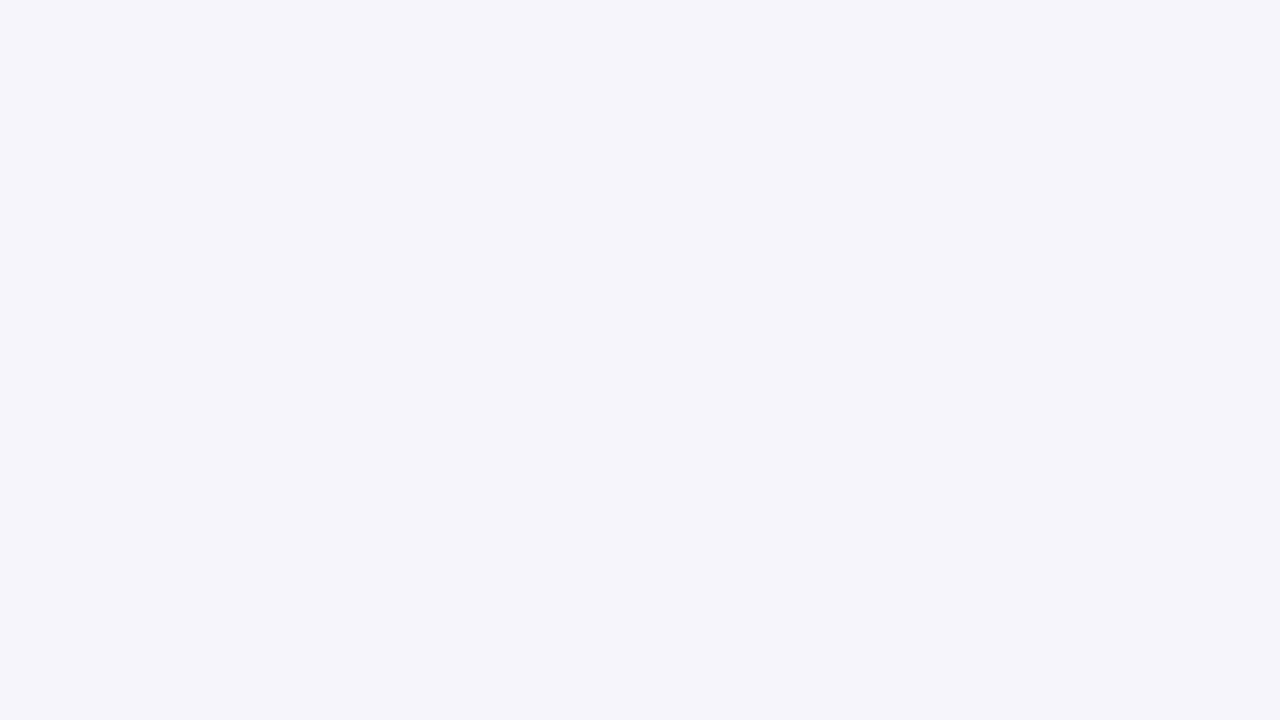

Navigated to reset password page and title appeared
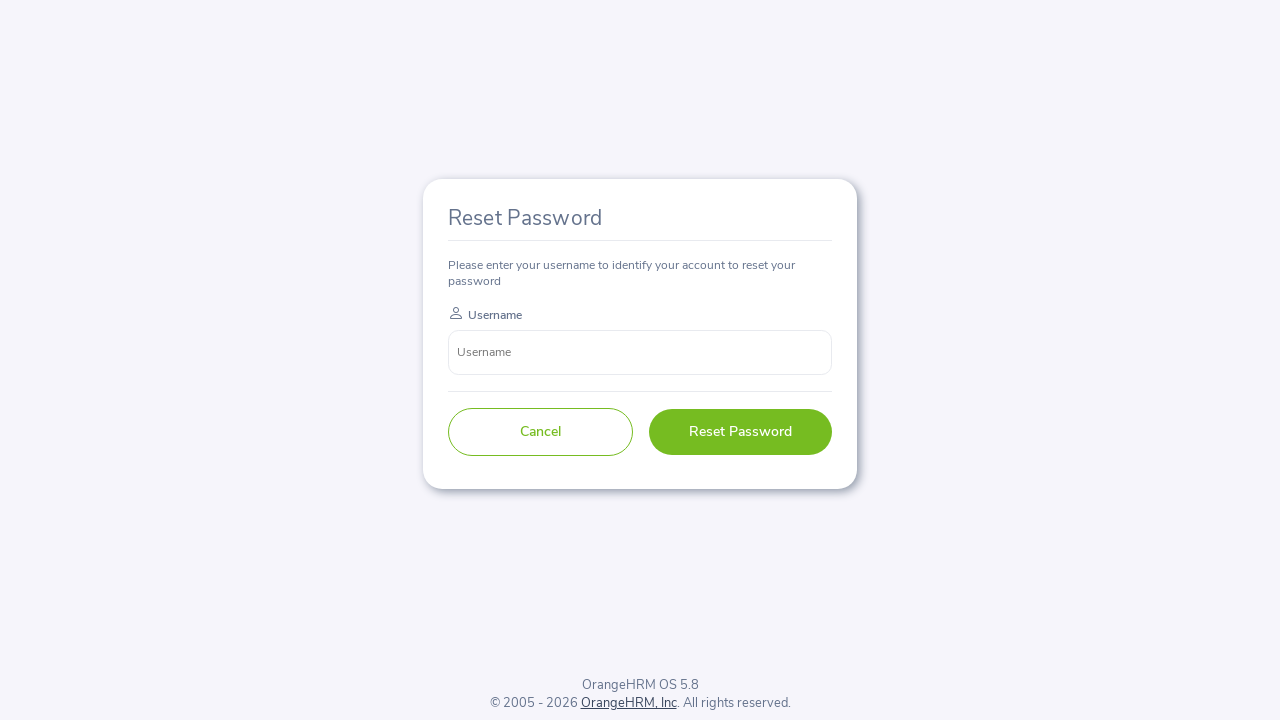

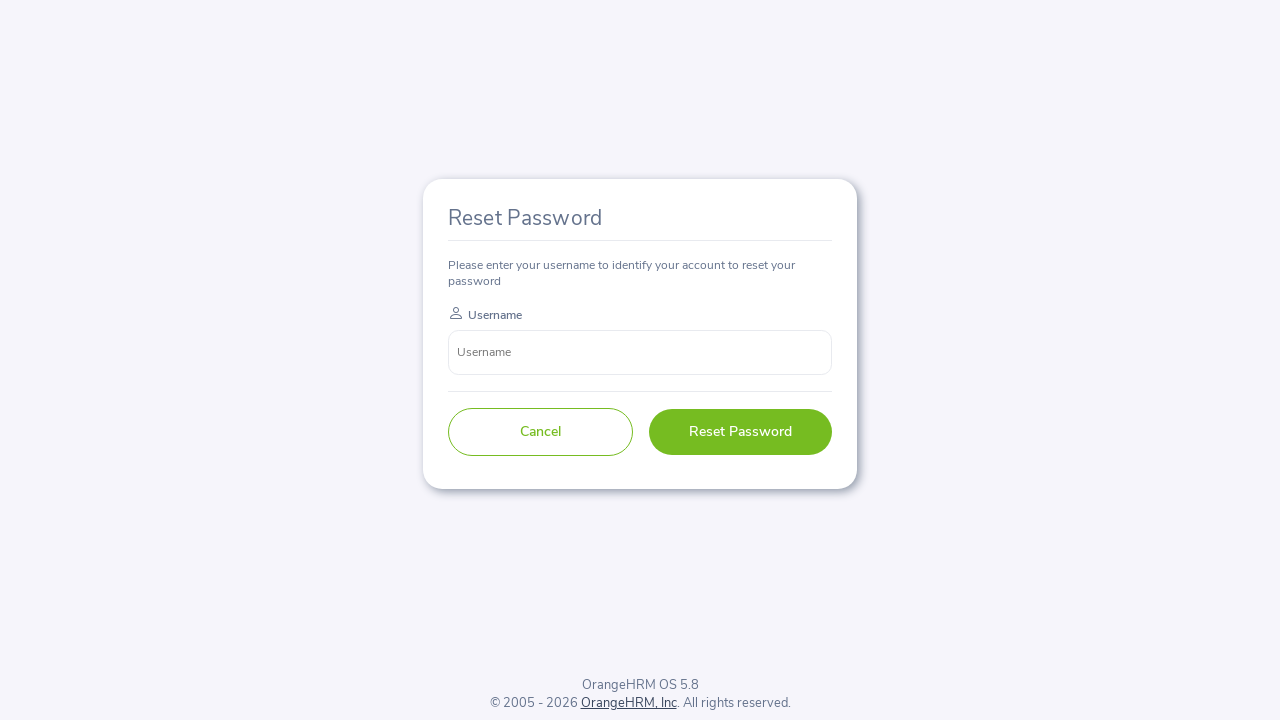